Tests native select dropdown by selecting a color option from the Old Style Select Menu.

Starting URL: https://demoqa.com/

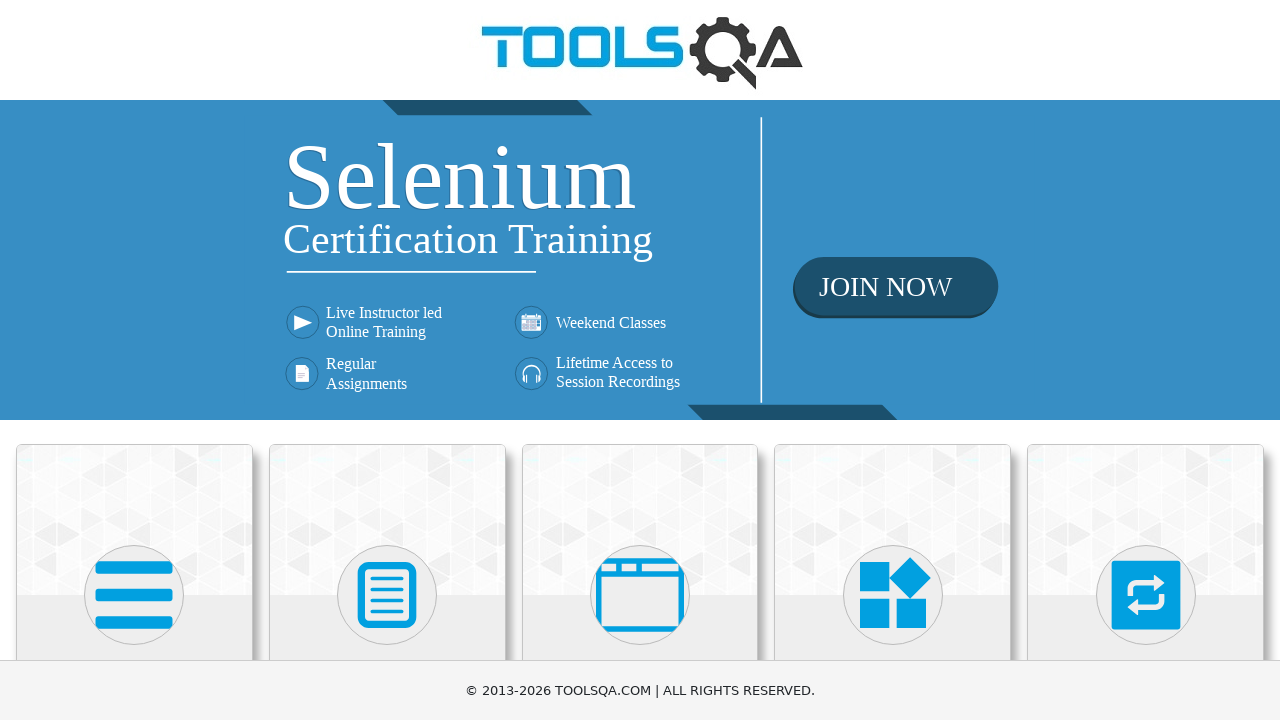

Clicked Widgets card to navigate to Widgets section at (893, 520) on (//div[@class="card mt-4 top-card"])[4]
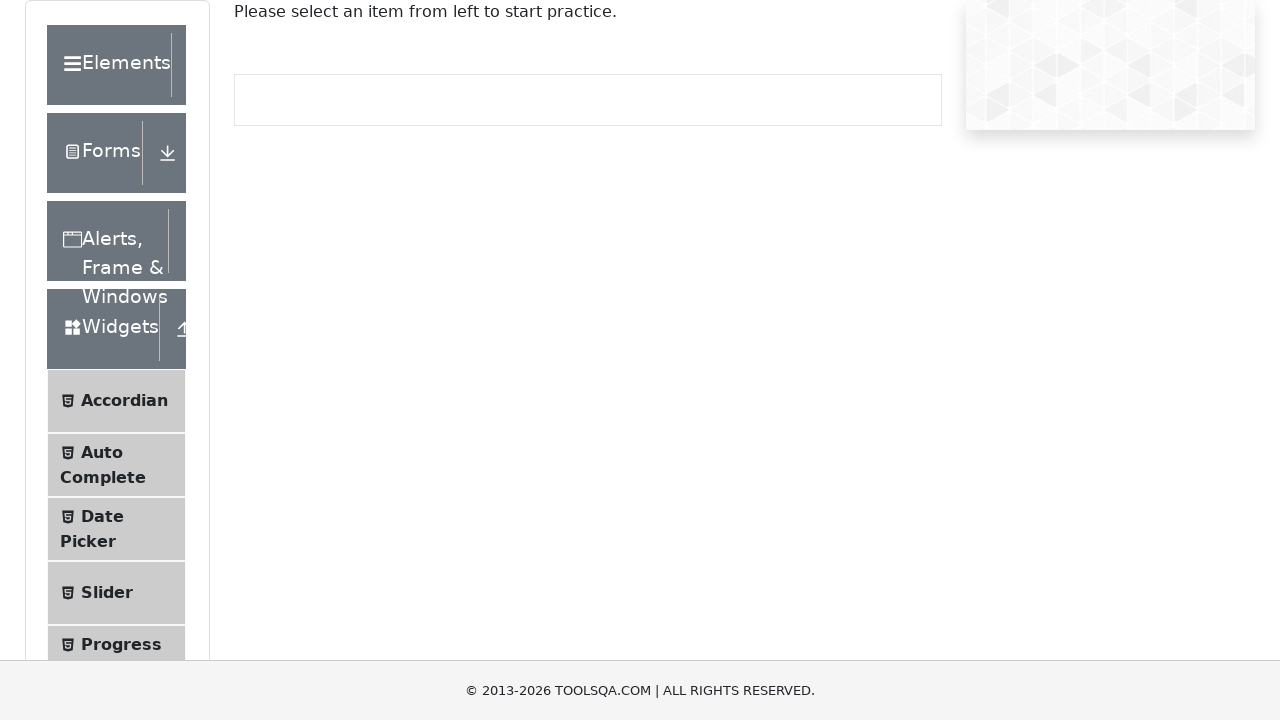

Clicked Select Menu option at (109, 374) on xpath=//span[text()='Select Menu']
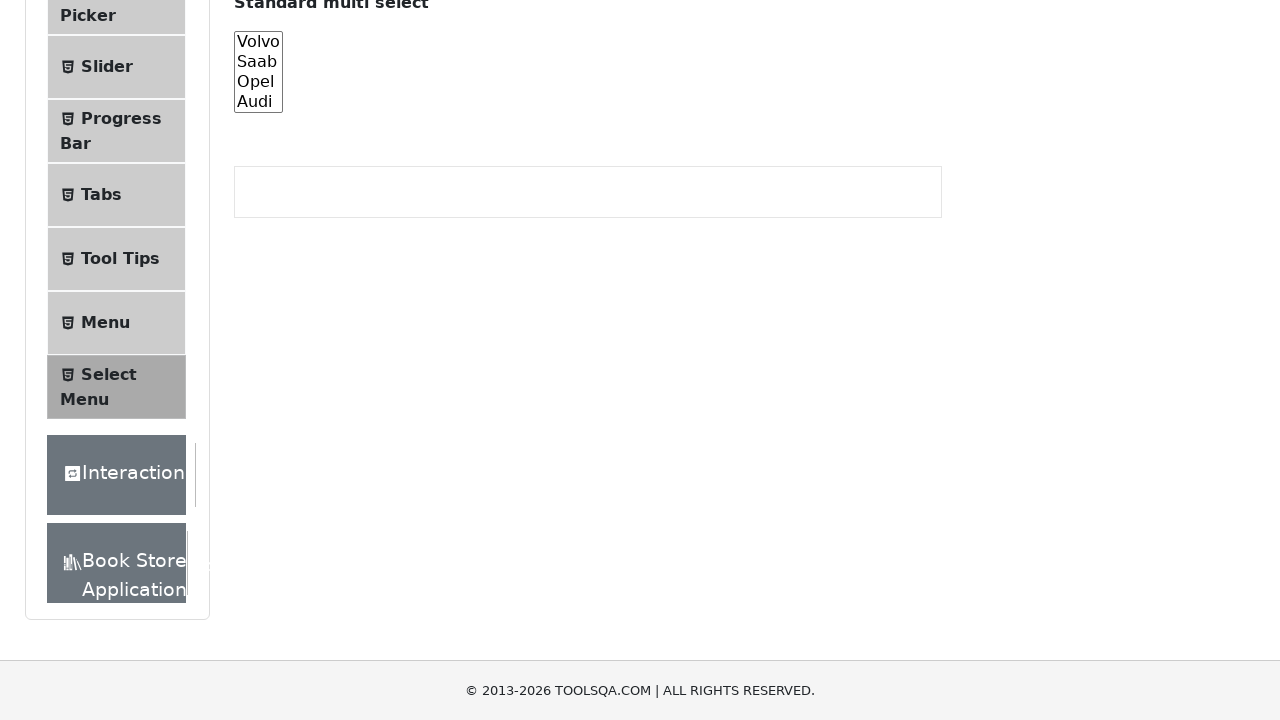

Selected 'red' option from Old Style Select Menu dropdown on #oldSelectMenu
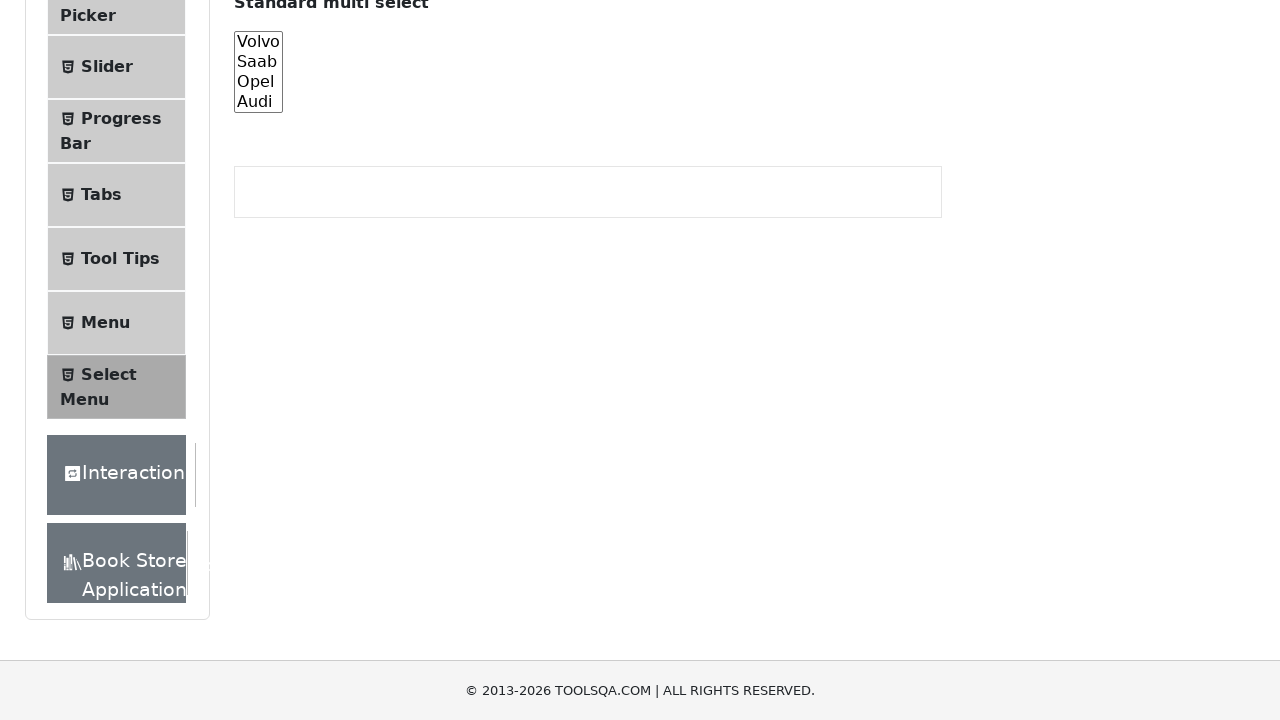

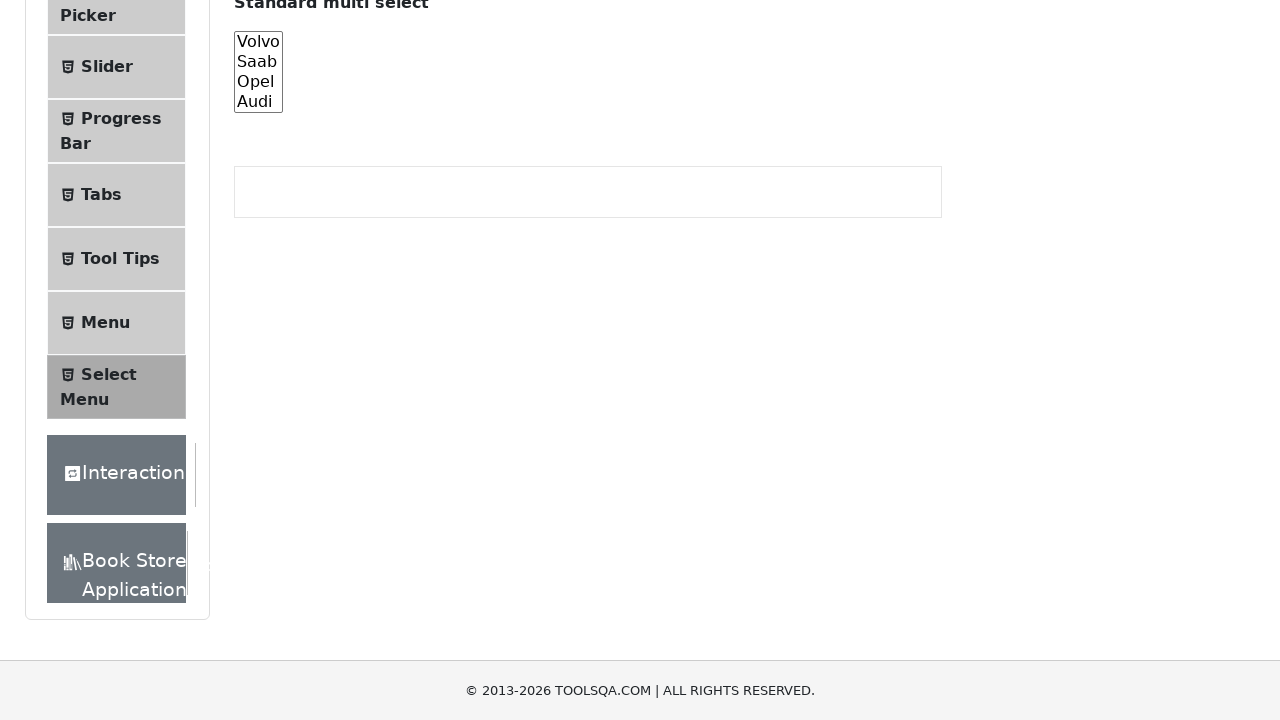